Tests select dropdown functionality by selecting options using value, index, and label methods

Starting URL: https://zimaev.github.io/select/

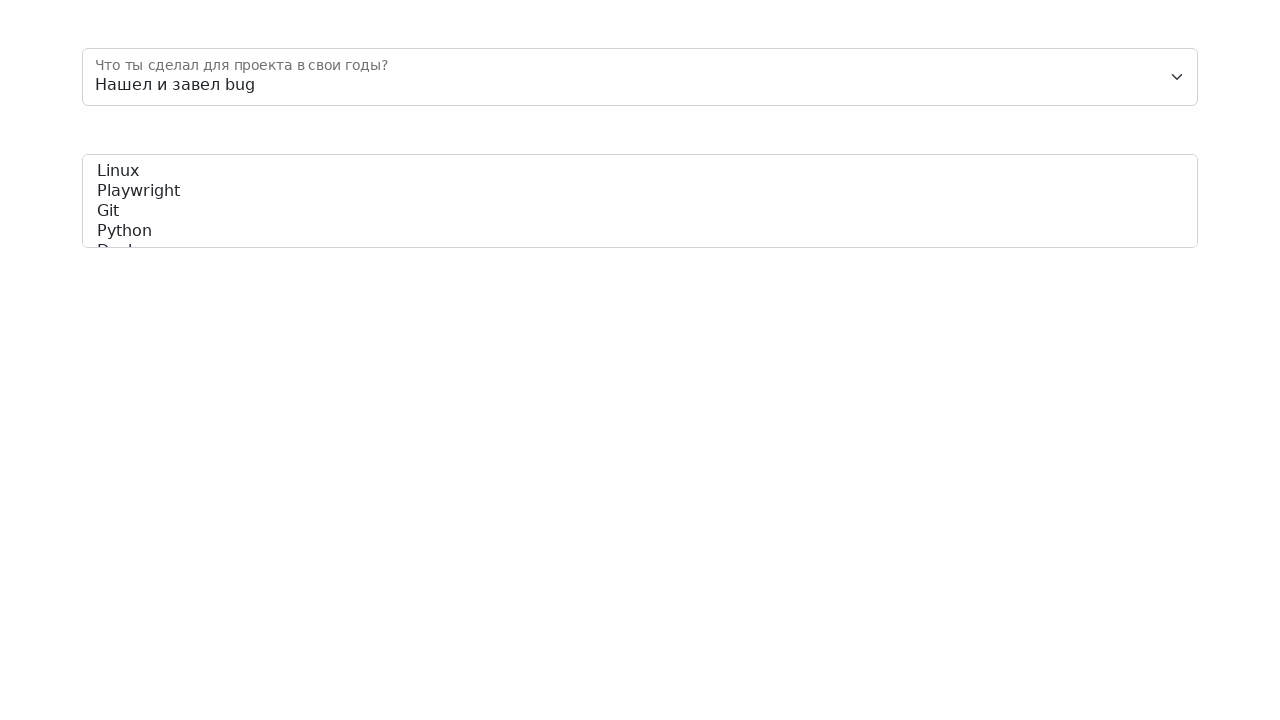

Selected option by value '3' from dropdown on #floatingSelect
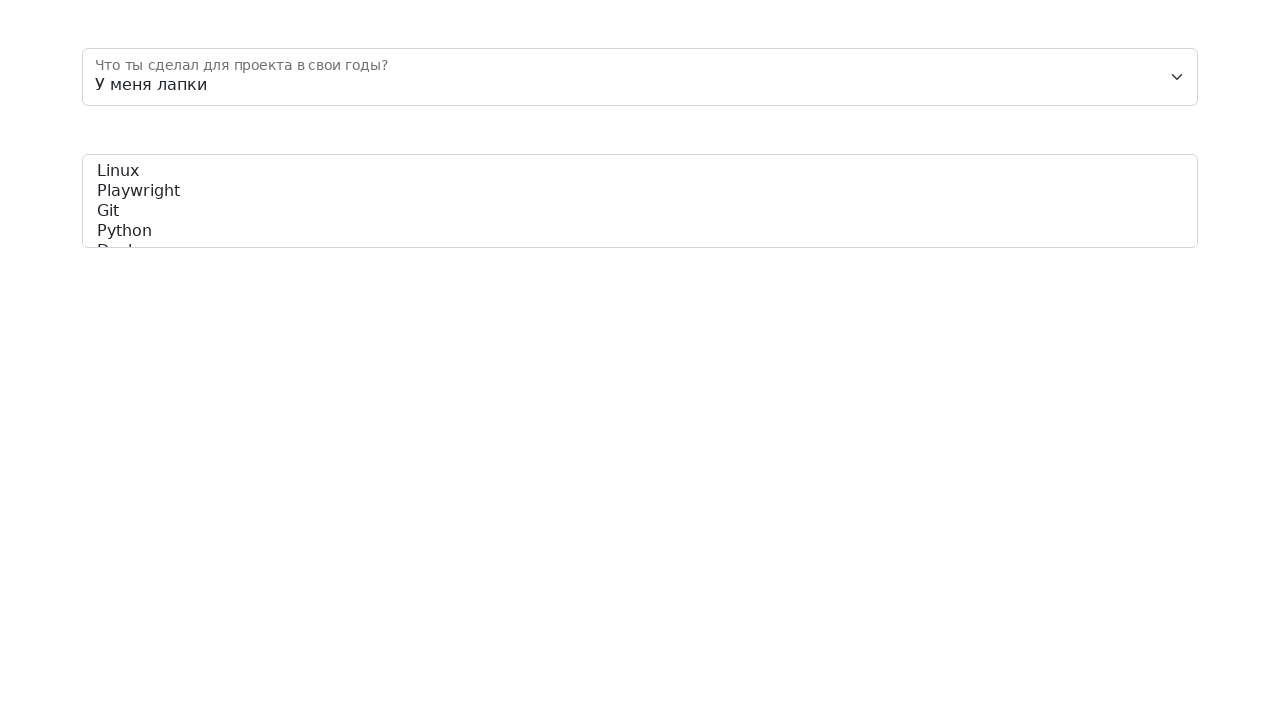

Selected option by index 1 from dropdown on #floatingSelect
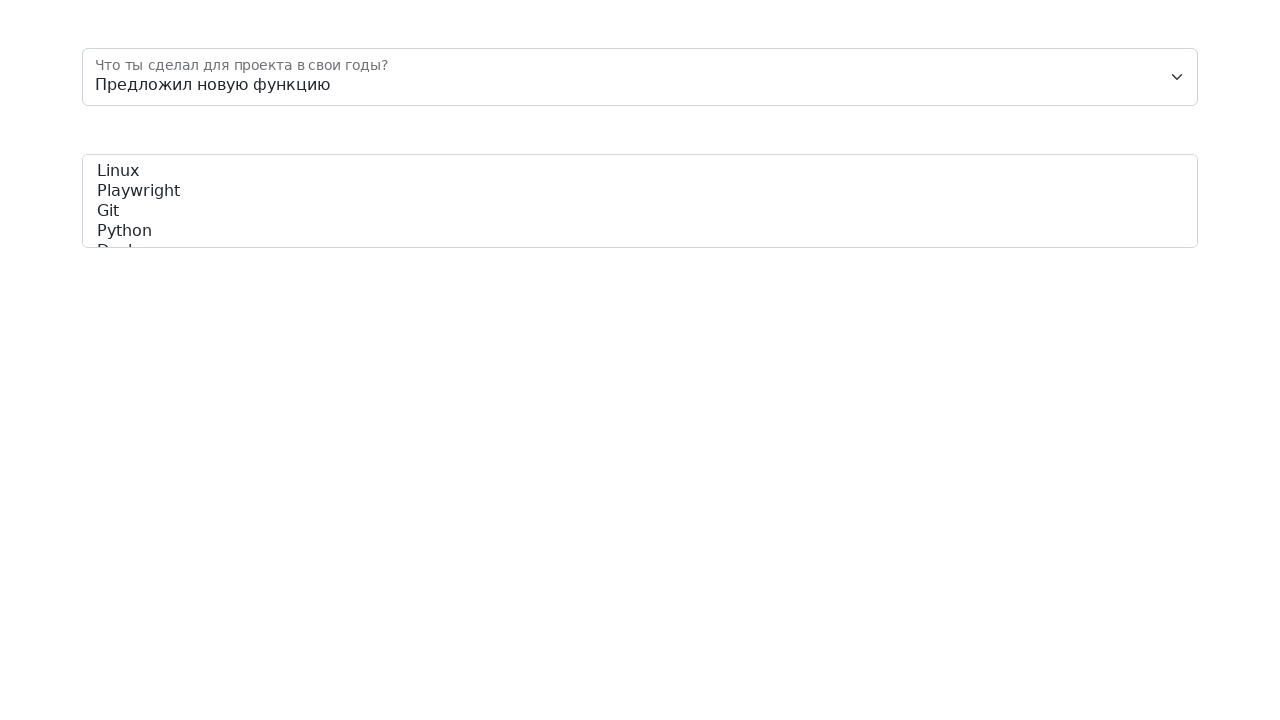

Selected option by label 'Нашел и завел bug' from dropdown on #floatingSelect
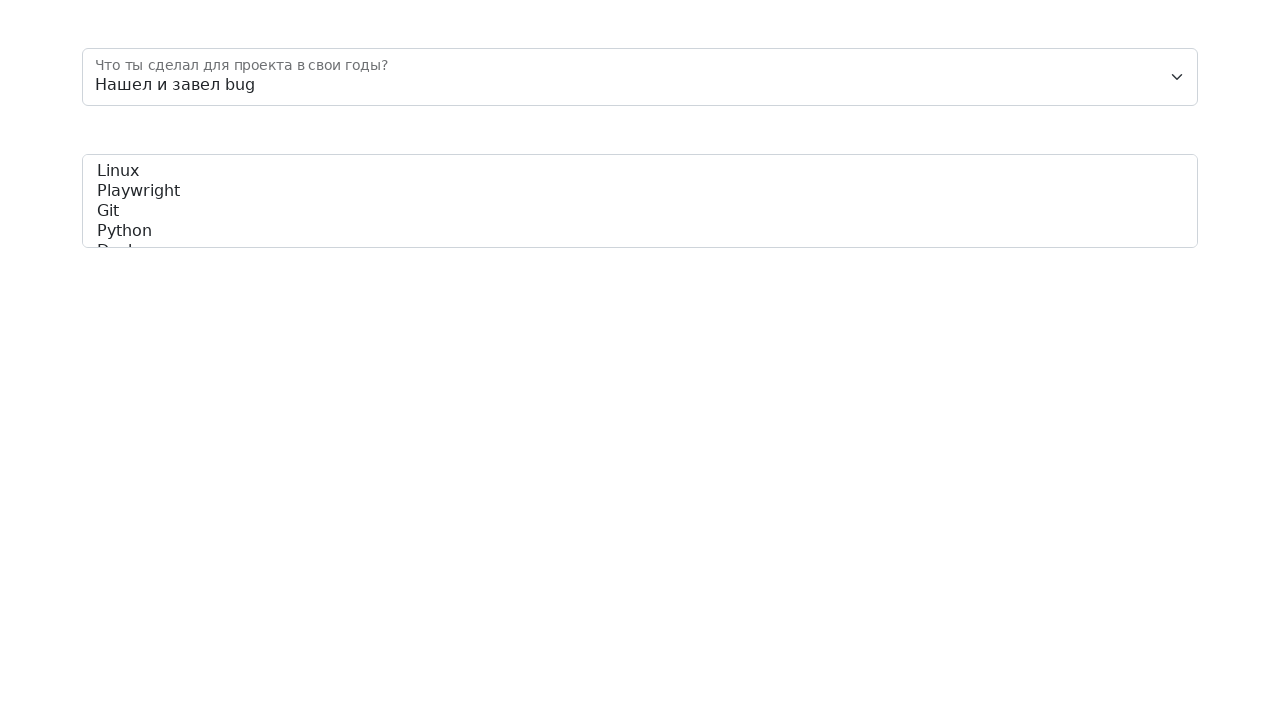

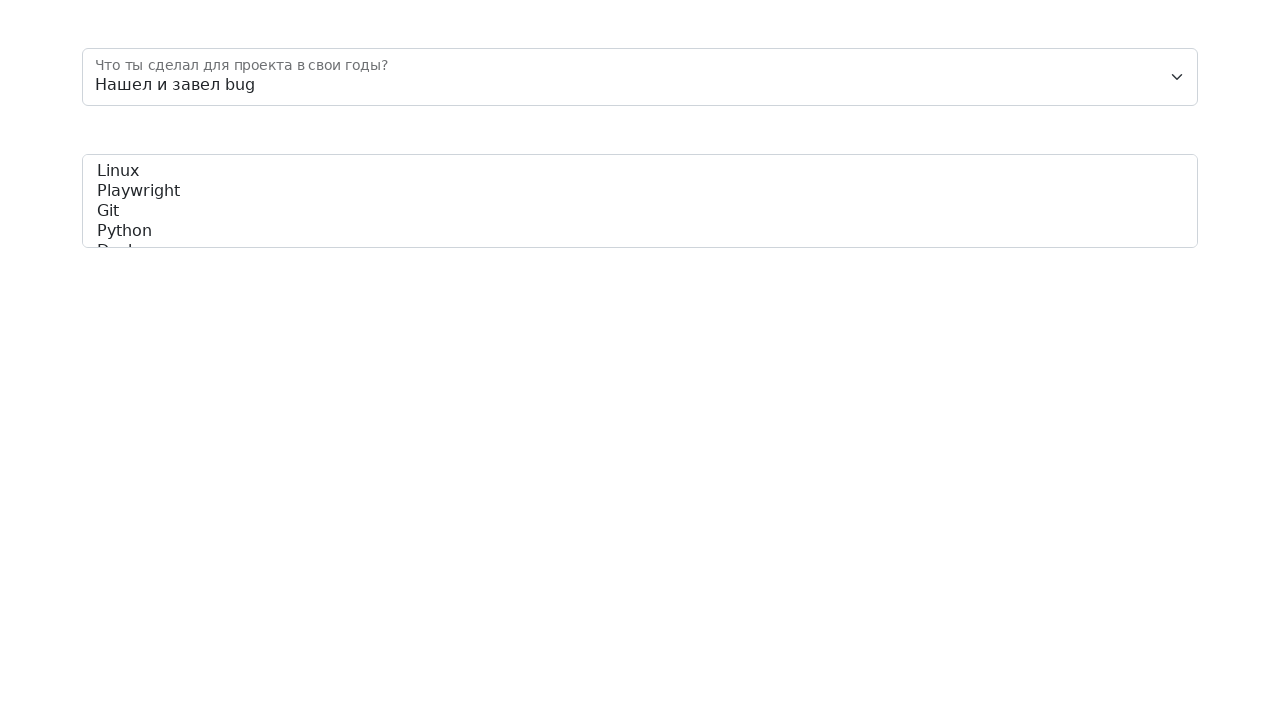